Navigates to a practice page and interacts with a table element to verify table structure and content display

Starting URL: http://qaclickacademy.com/practice.php

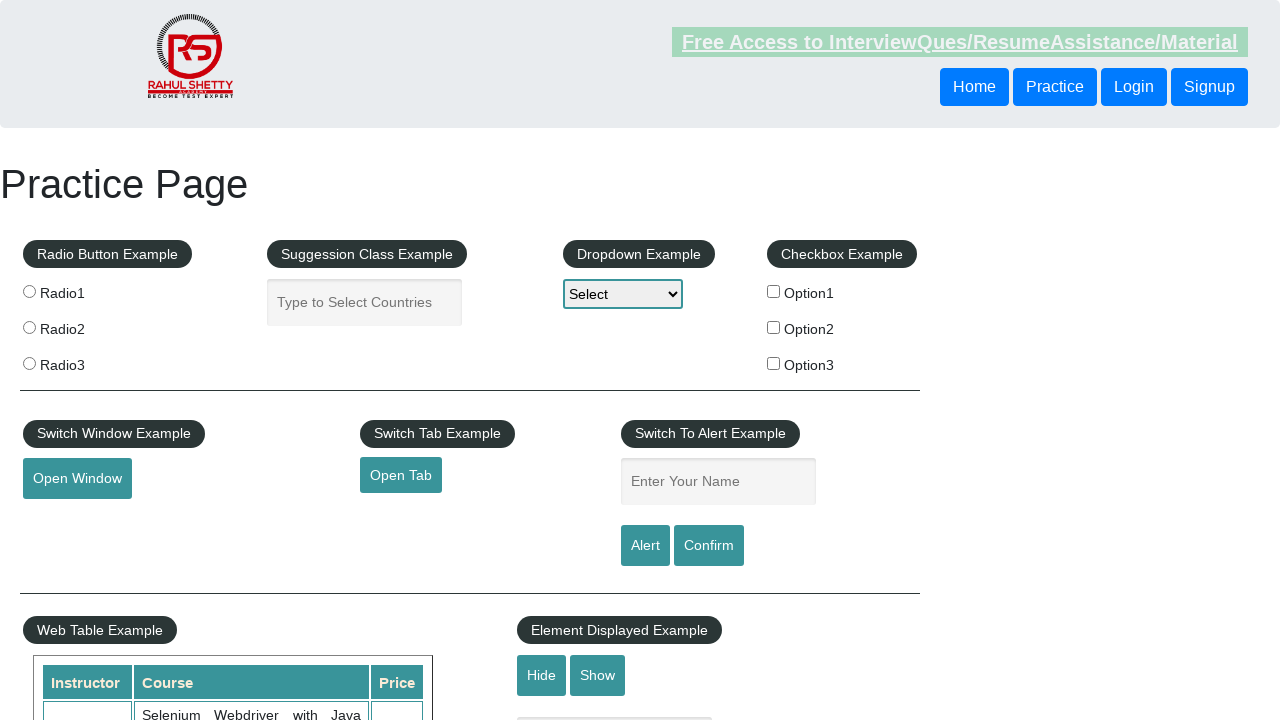

Waited for table#product element to load
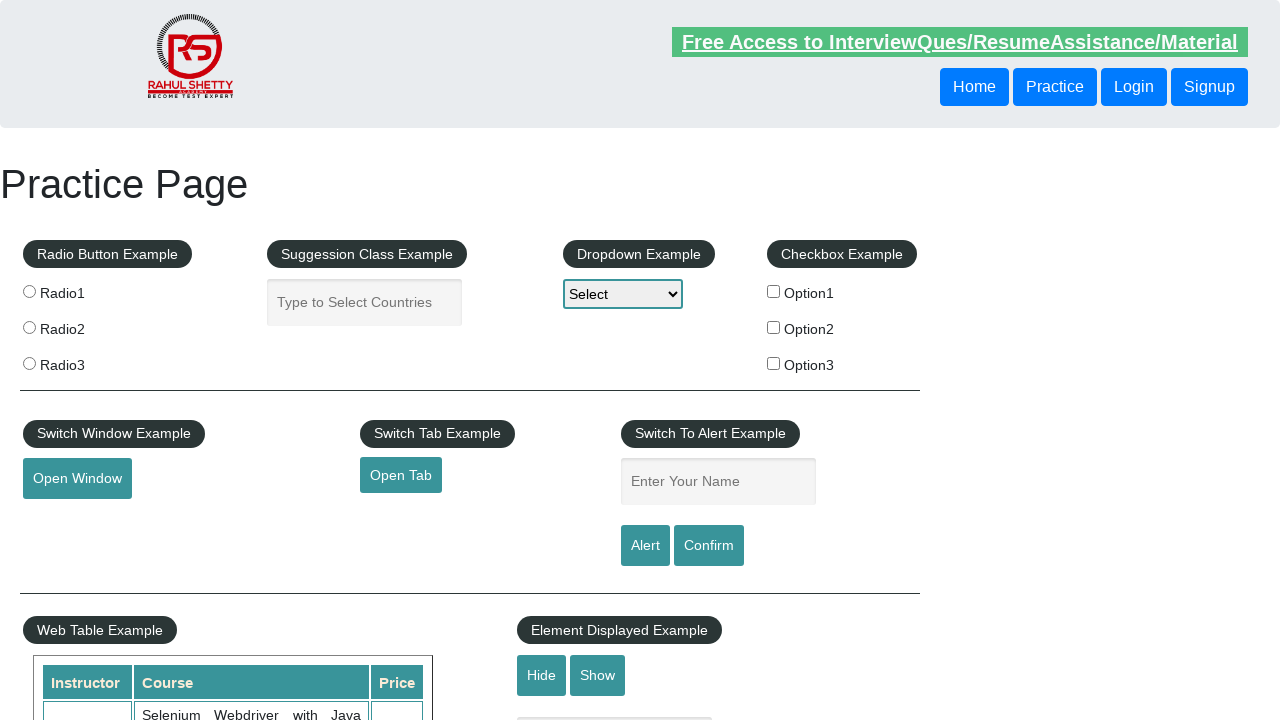

Verified table rows are present in table#product tbody
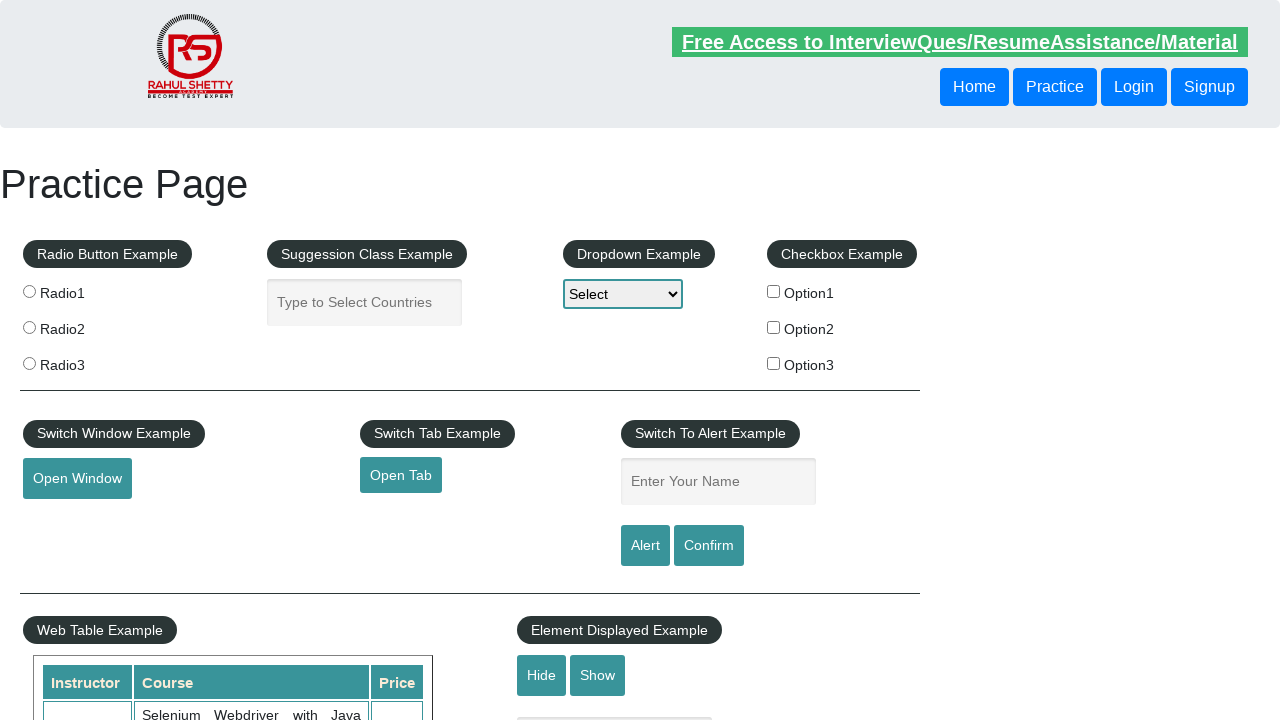

Verified table columns in the 3rd row are present
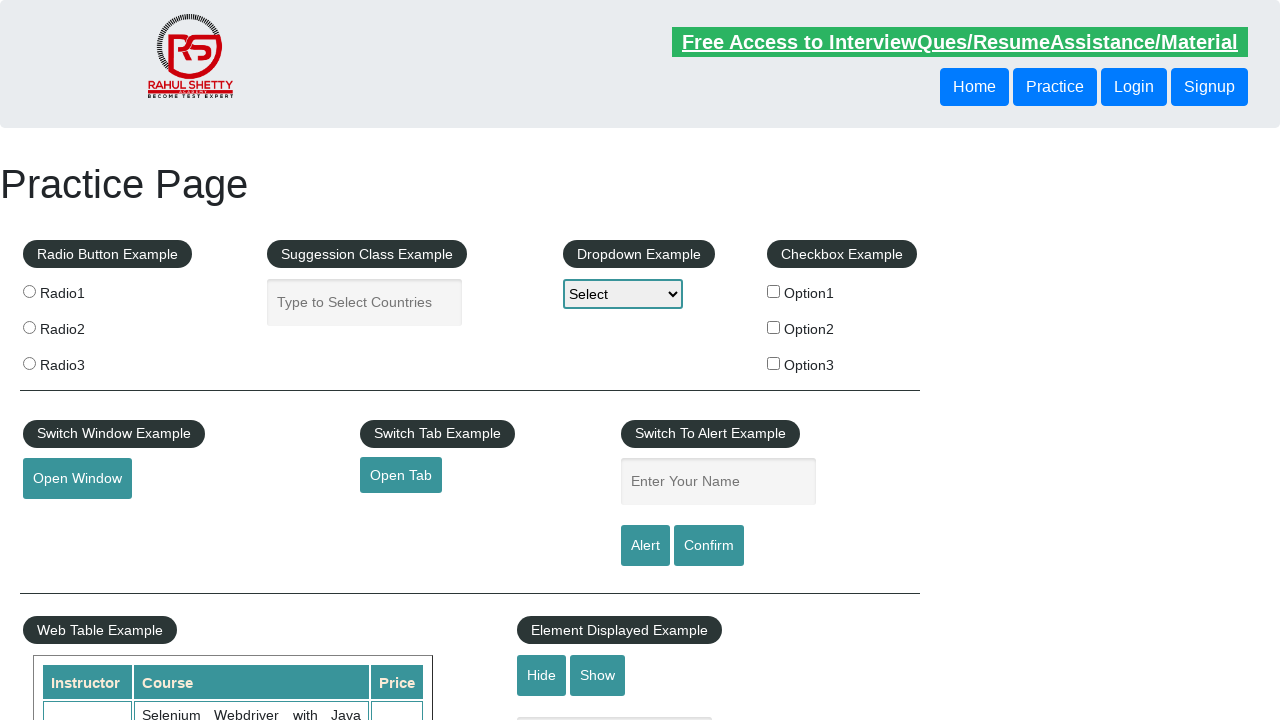

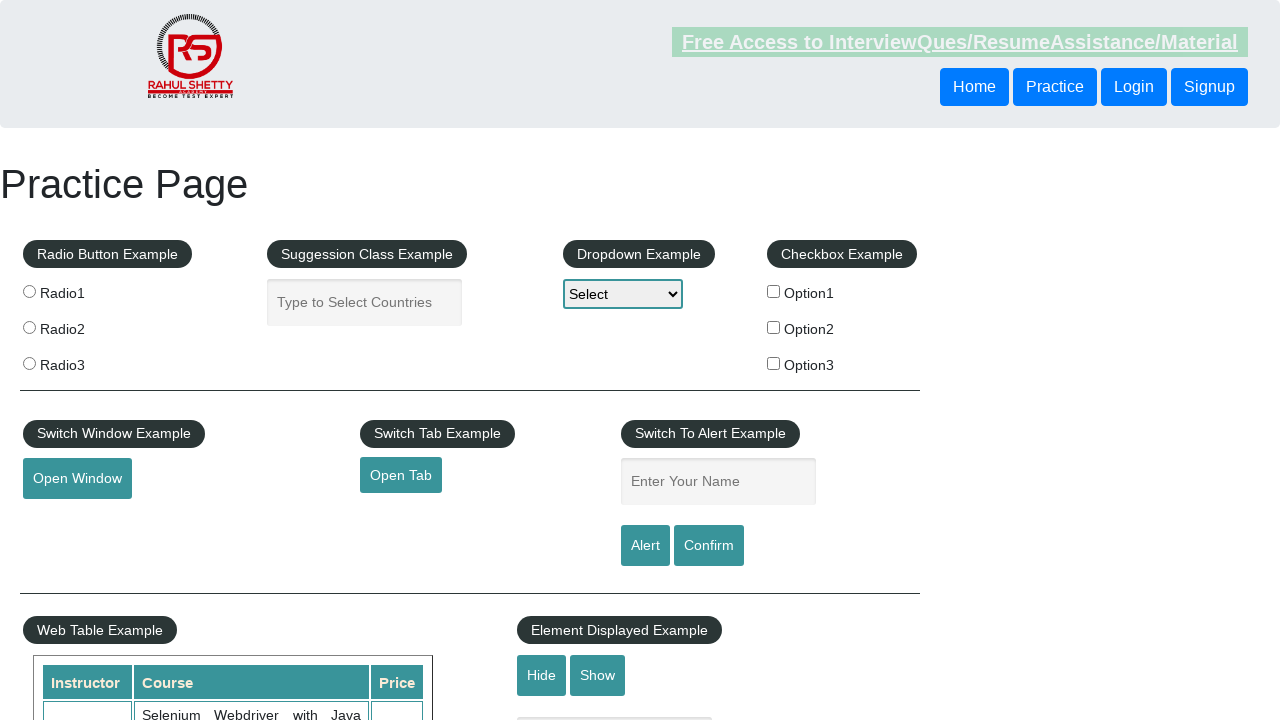